Tests a todo application by creating three todo items (Buy dog food, Feed the dog, Book a vet's appointment), marking two of them as completed, and verifying the remaining items count equals 1.

Starting URL: https://todo-app.serenity-js.org/

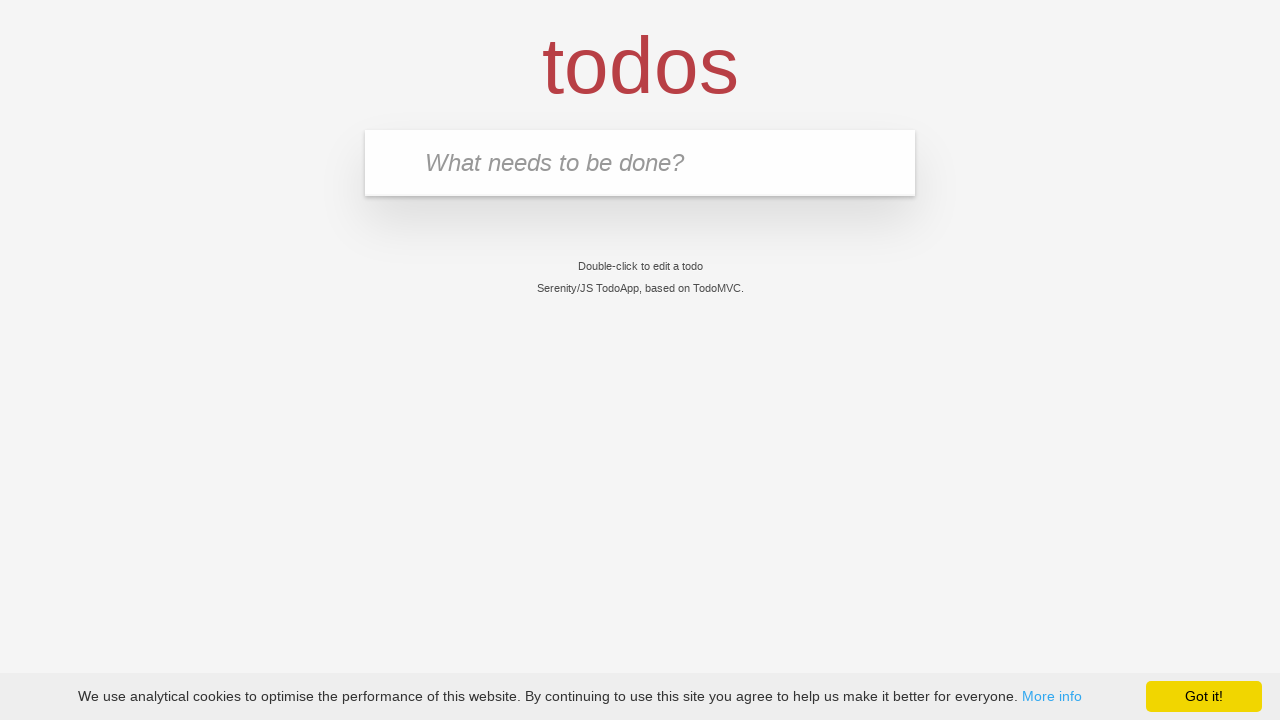

Waited for todo input field to be visible
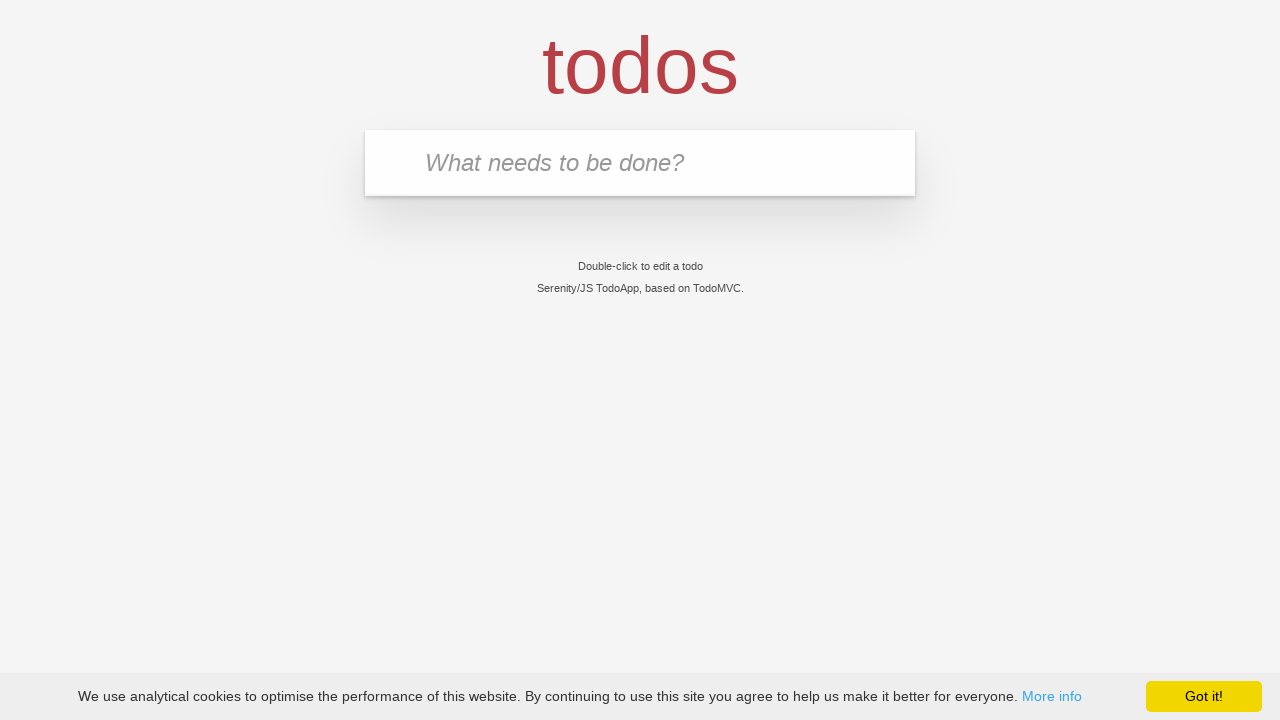

Cleared browser local storage
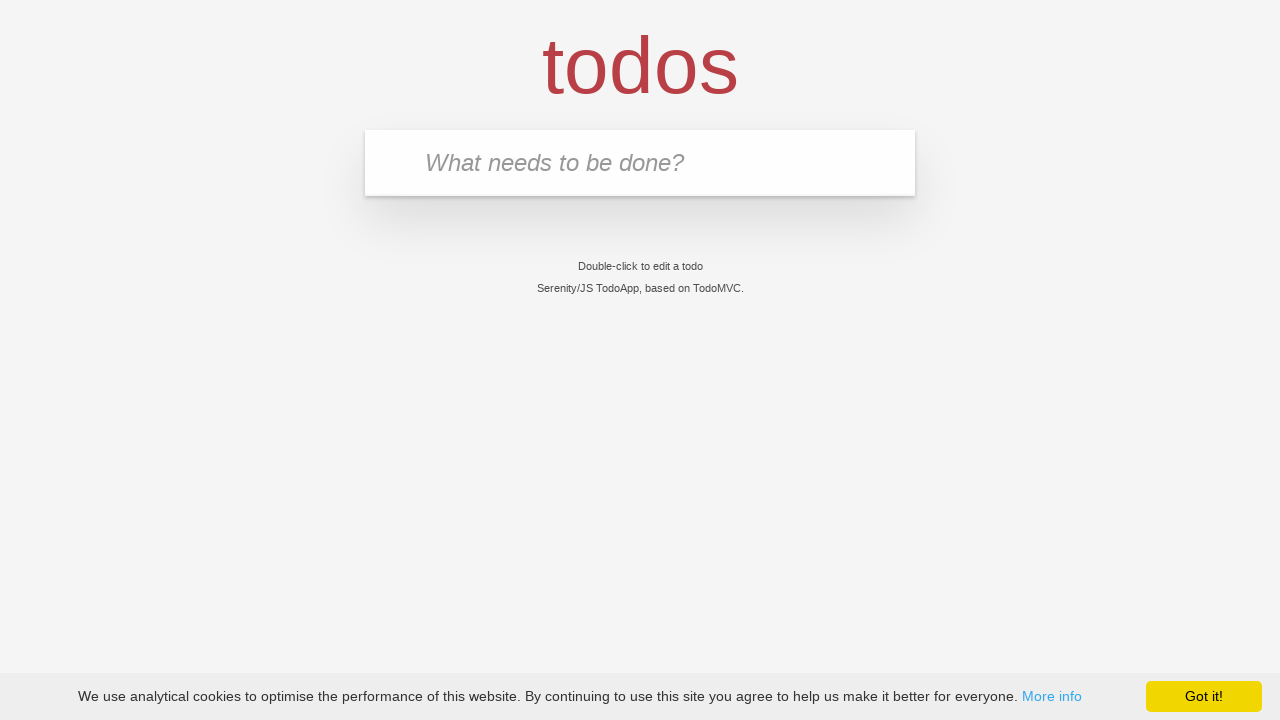

Reloaded the page
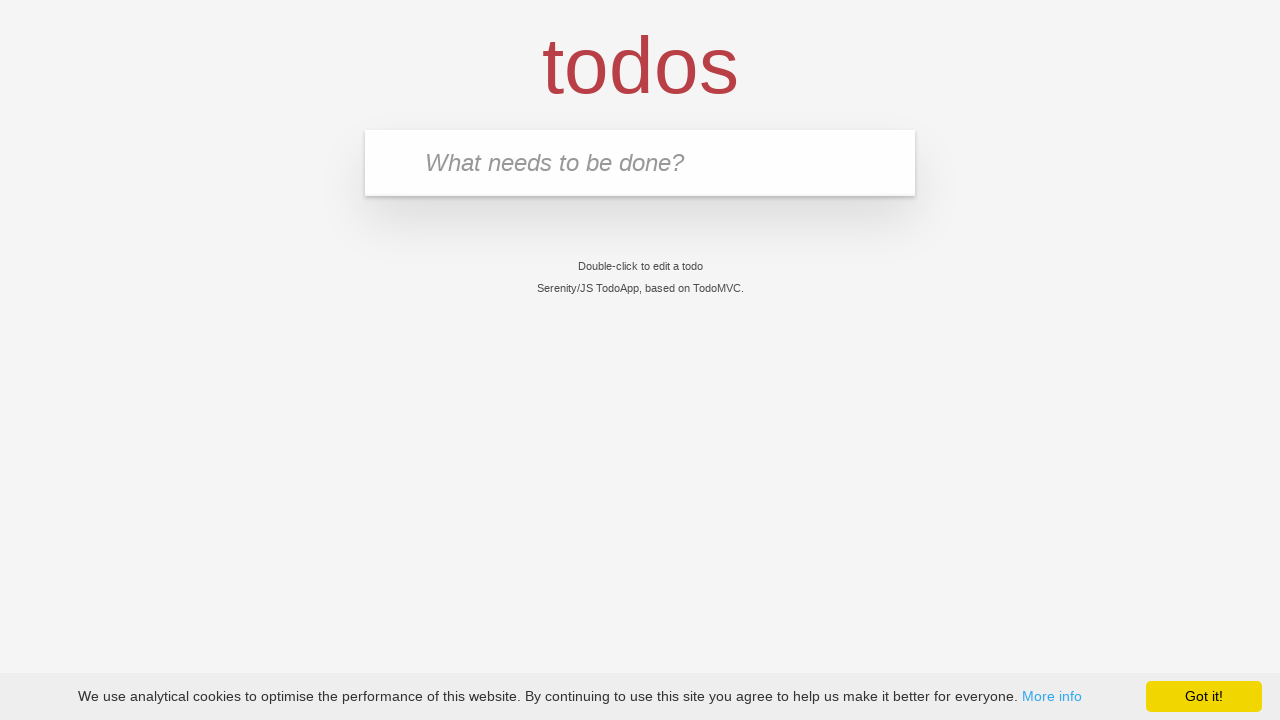

Waited for todo input field after reload
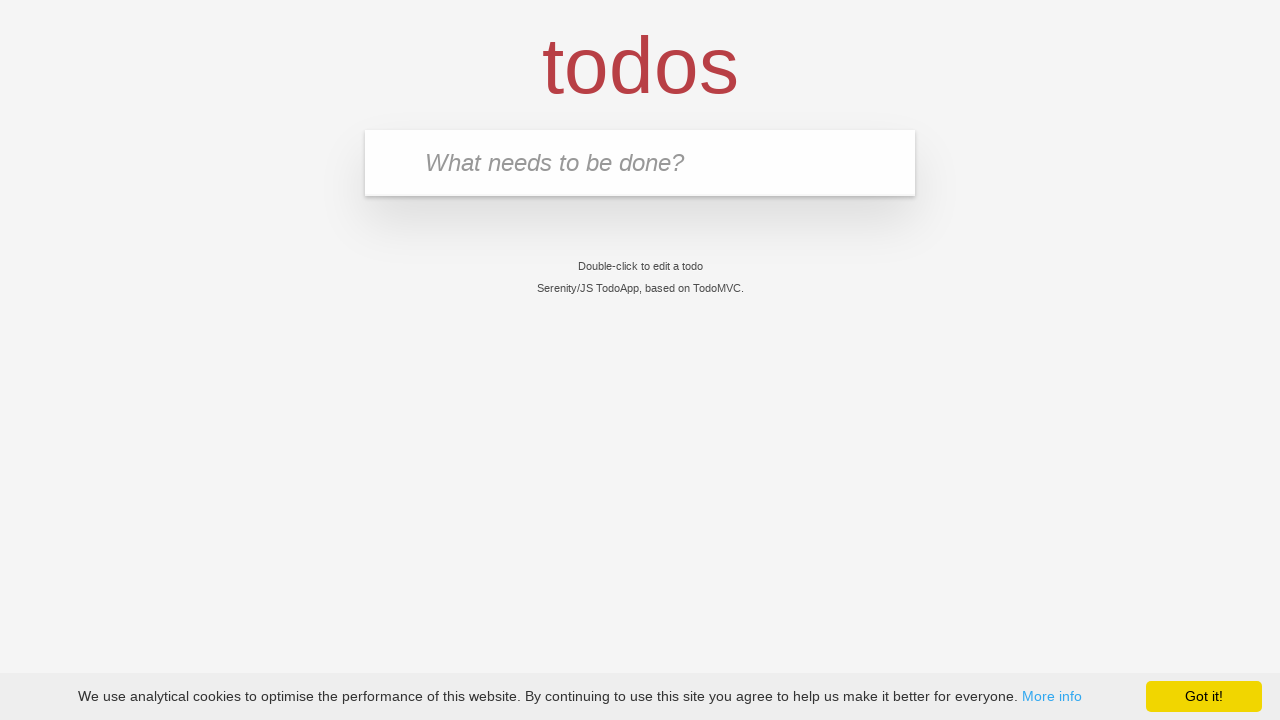

Filled input with 'Buy dog food' on input.new-todo
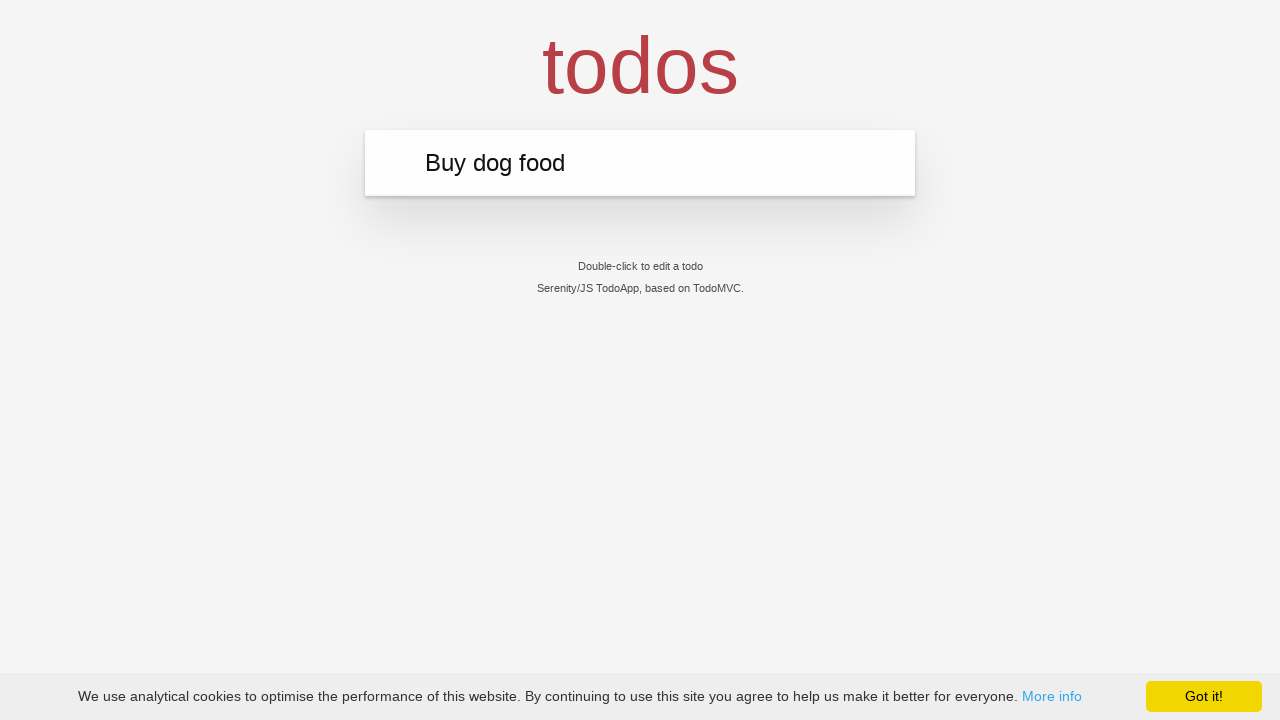

Pressed Enter to create 'Buy dog food' todo item on input.new-todo
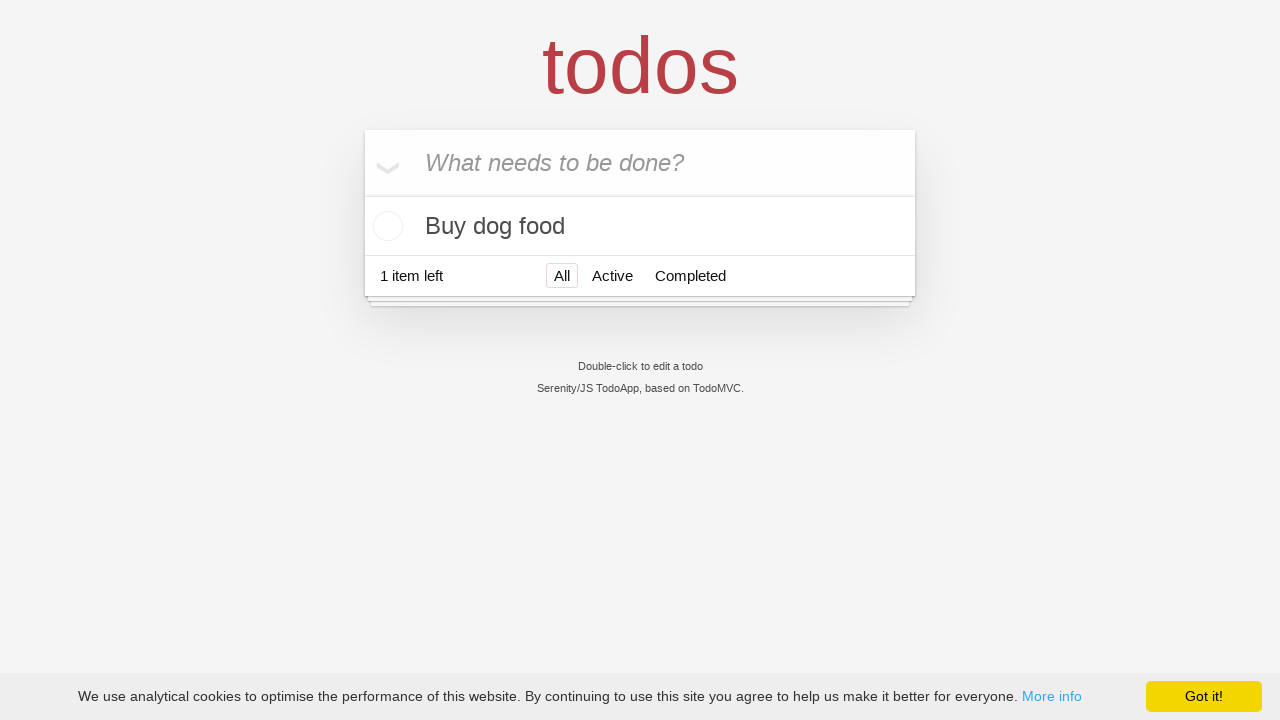

Verified 'Buy dog food' todo item was created
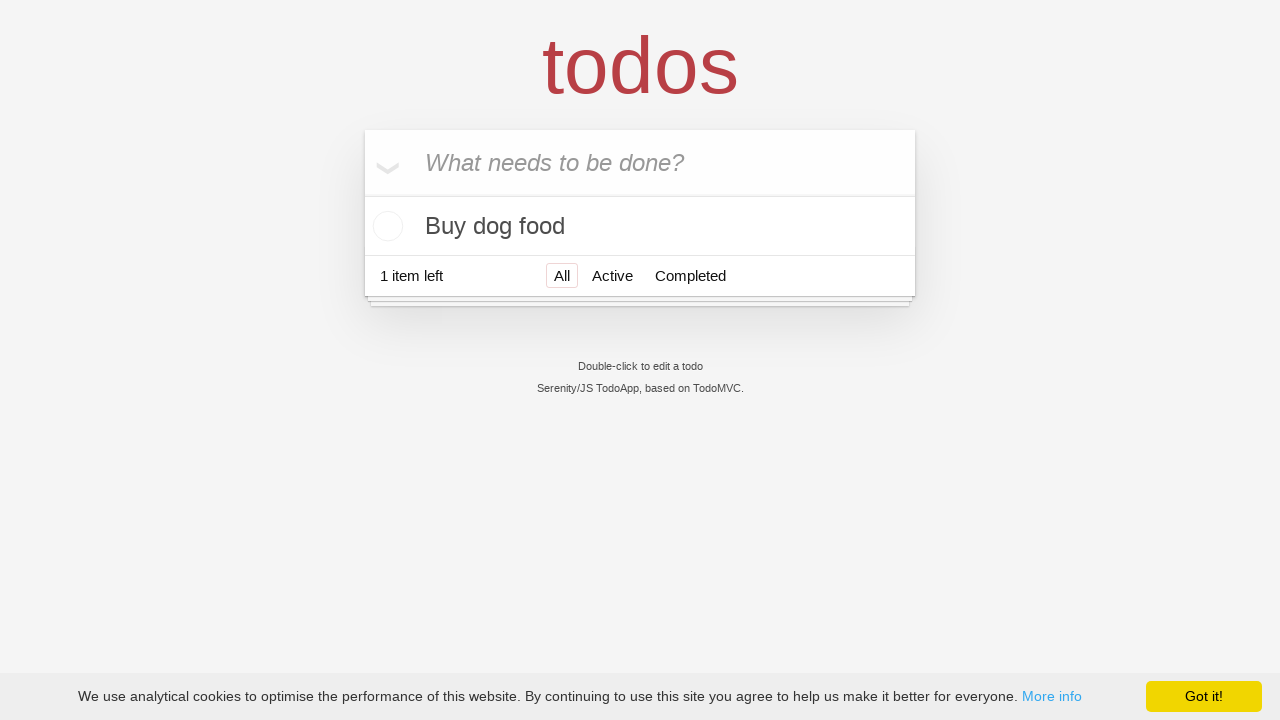

Filled input with 'Feed the dog' on input.new-todo
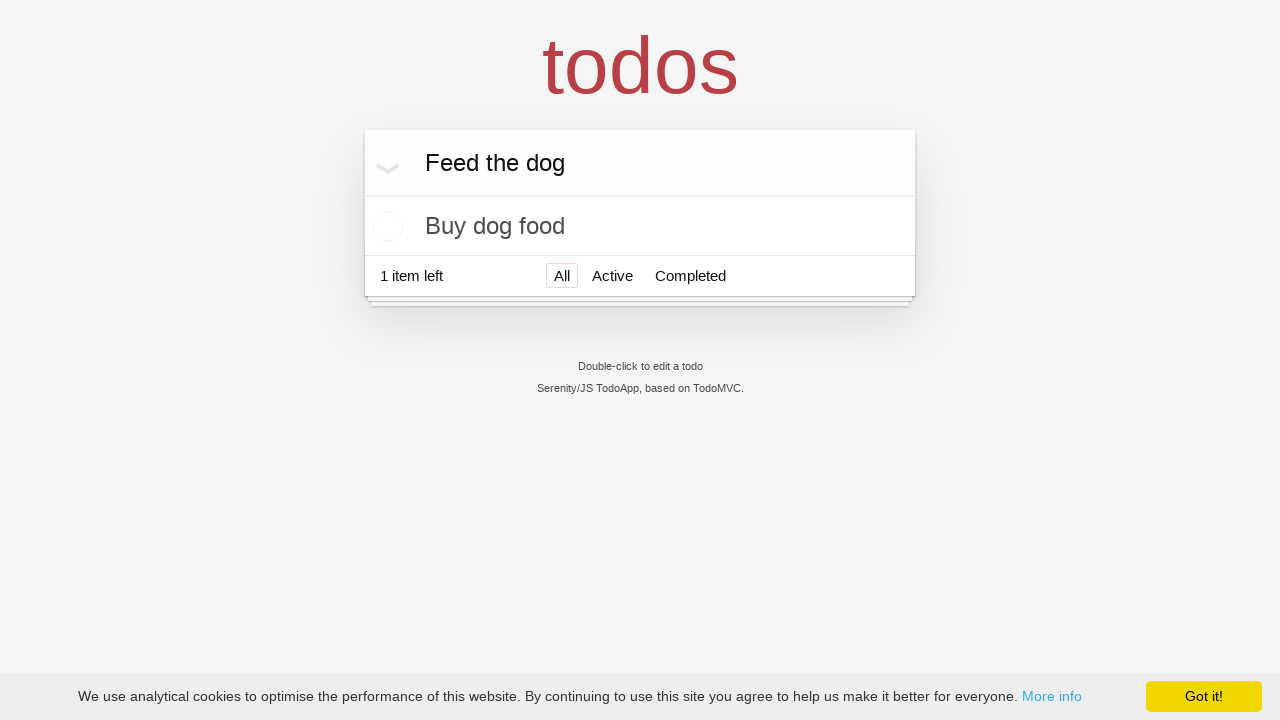

Pressed Enter to create 'Feed the dog' todo item on input.new-todo
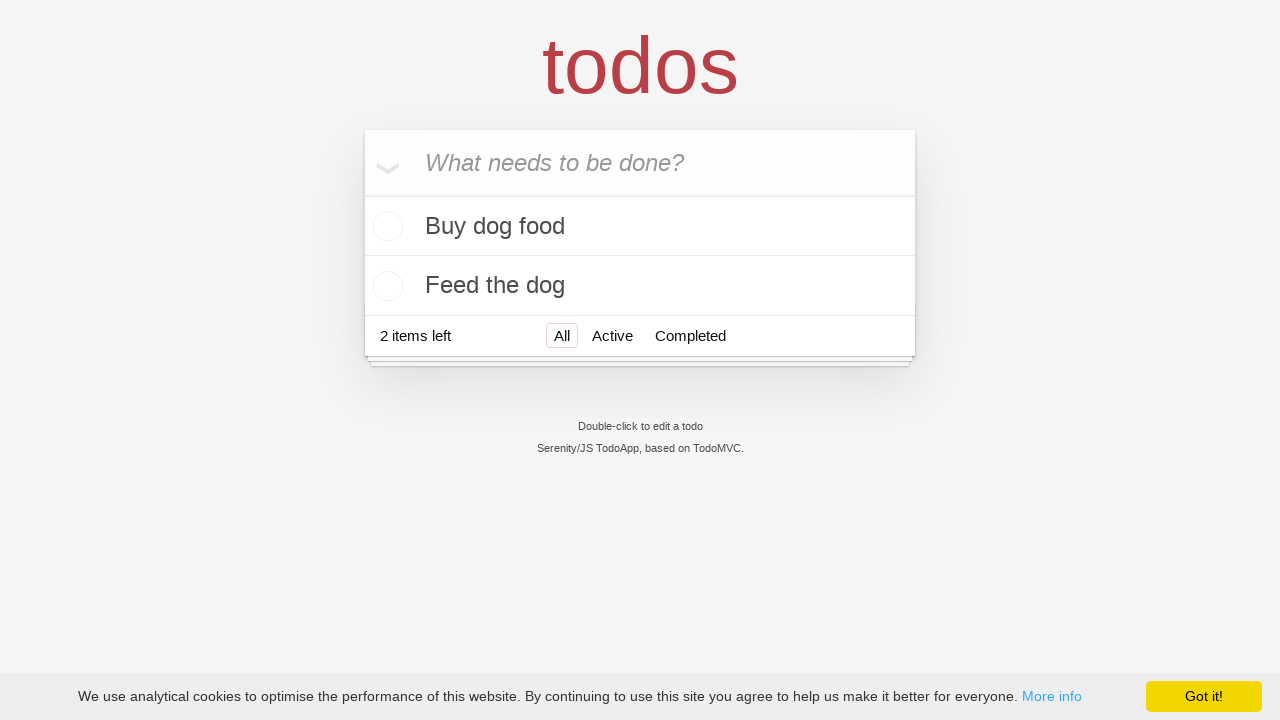

Verified 'Feed the dog' todo item was created
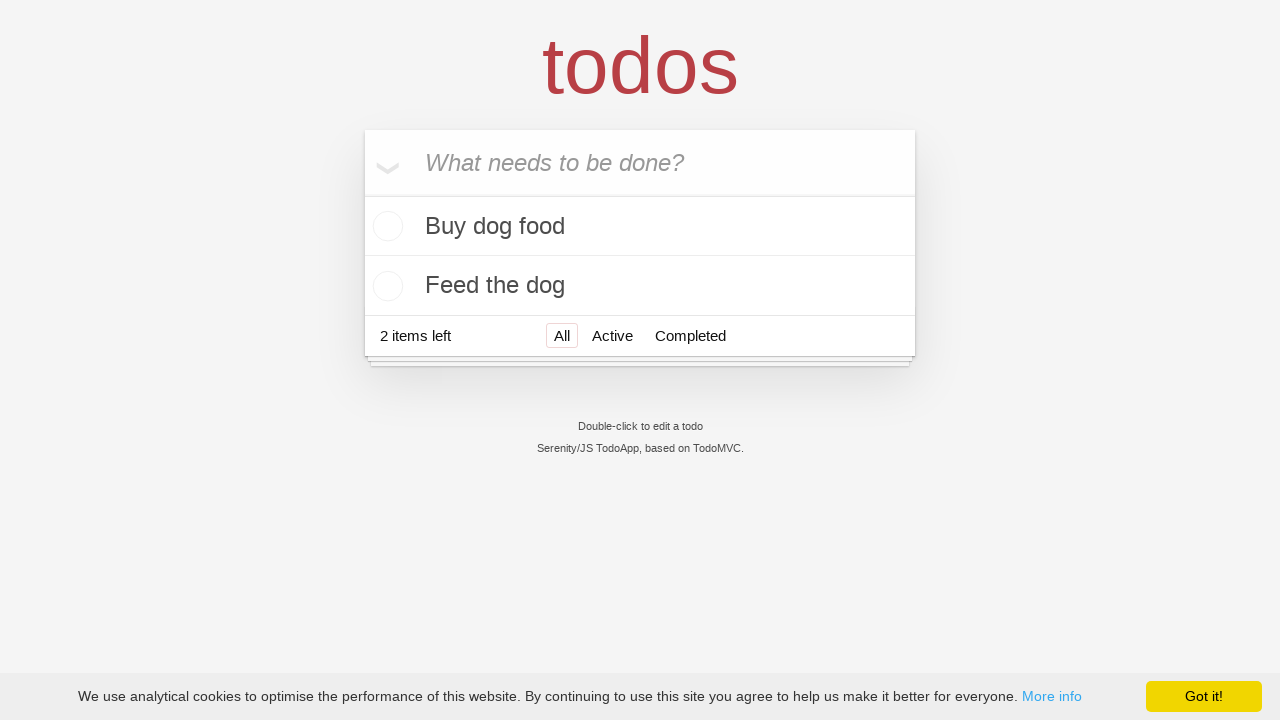

Filled input with 'Book a vet's appointment' on input.new-todo
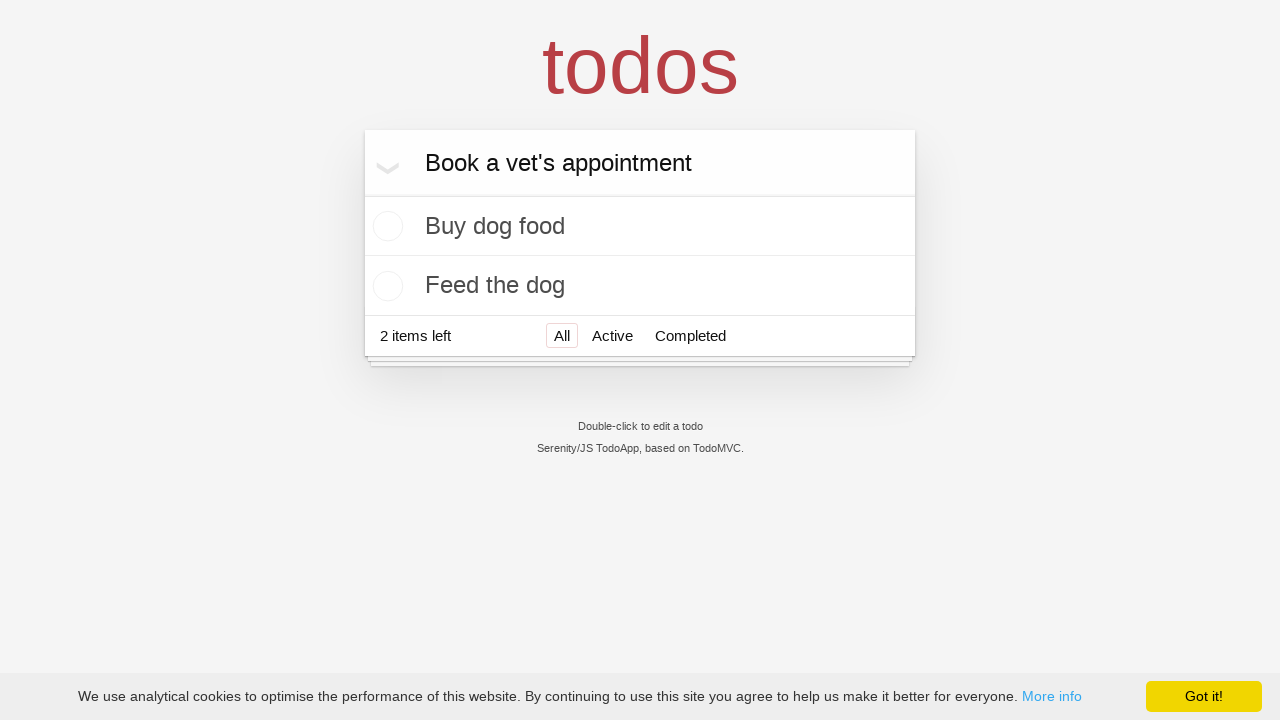

Pressed Enter to create 'Book a vet's appointment' todo item on input.new-todo
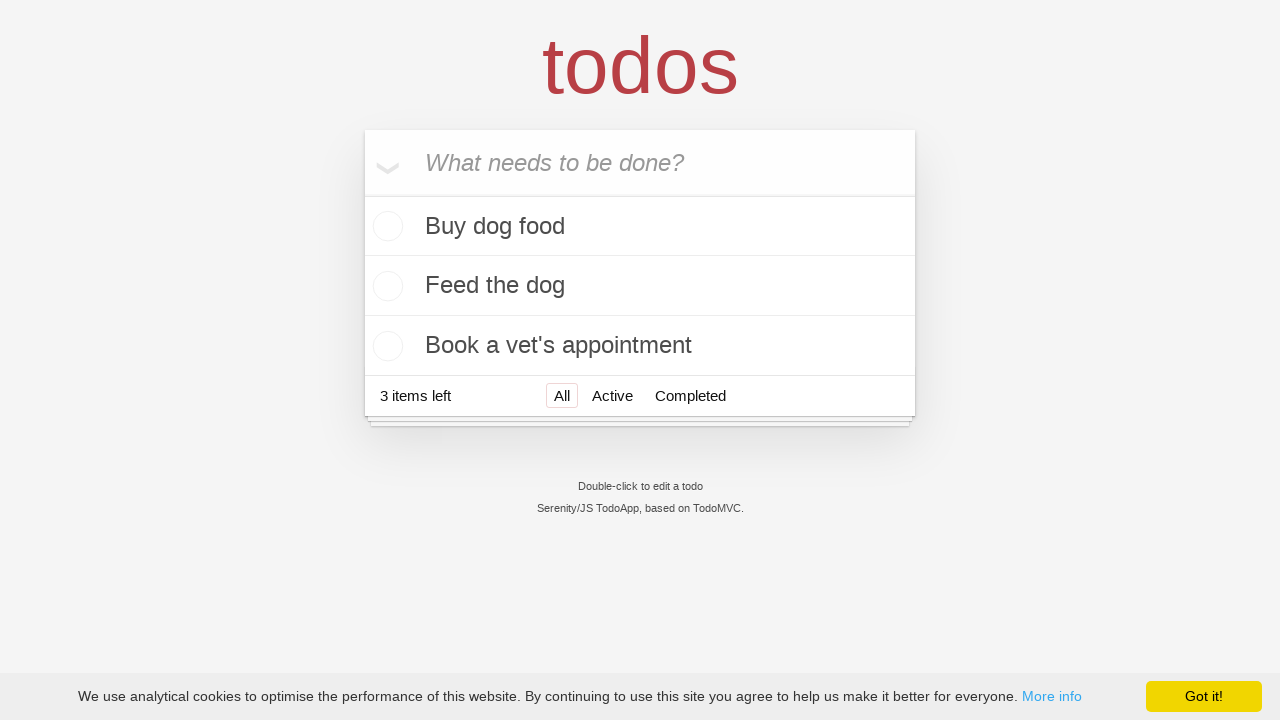

Verified 'Book a vet's appointment' todo item was created
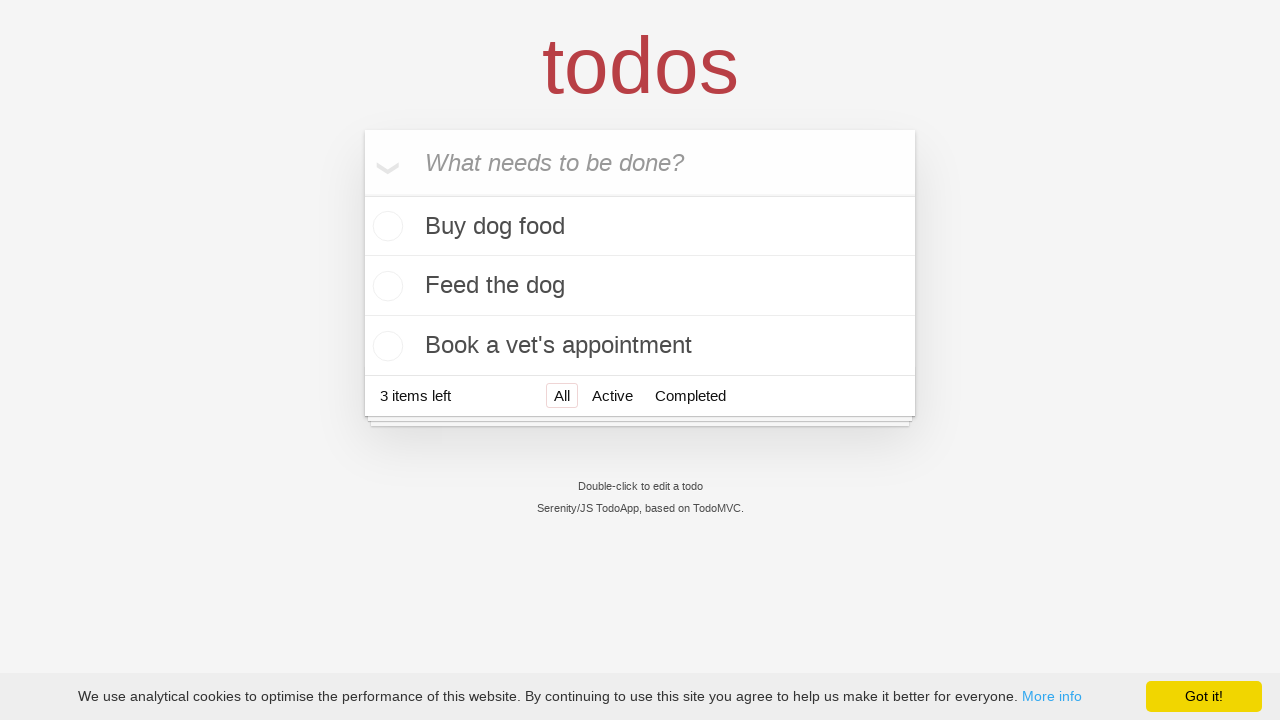

Marked 'Buy dog food' as completed at (385, 226) on li:has-text('Buy dog food') input.toggle
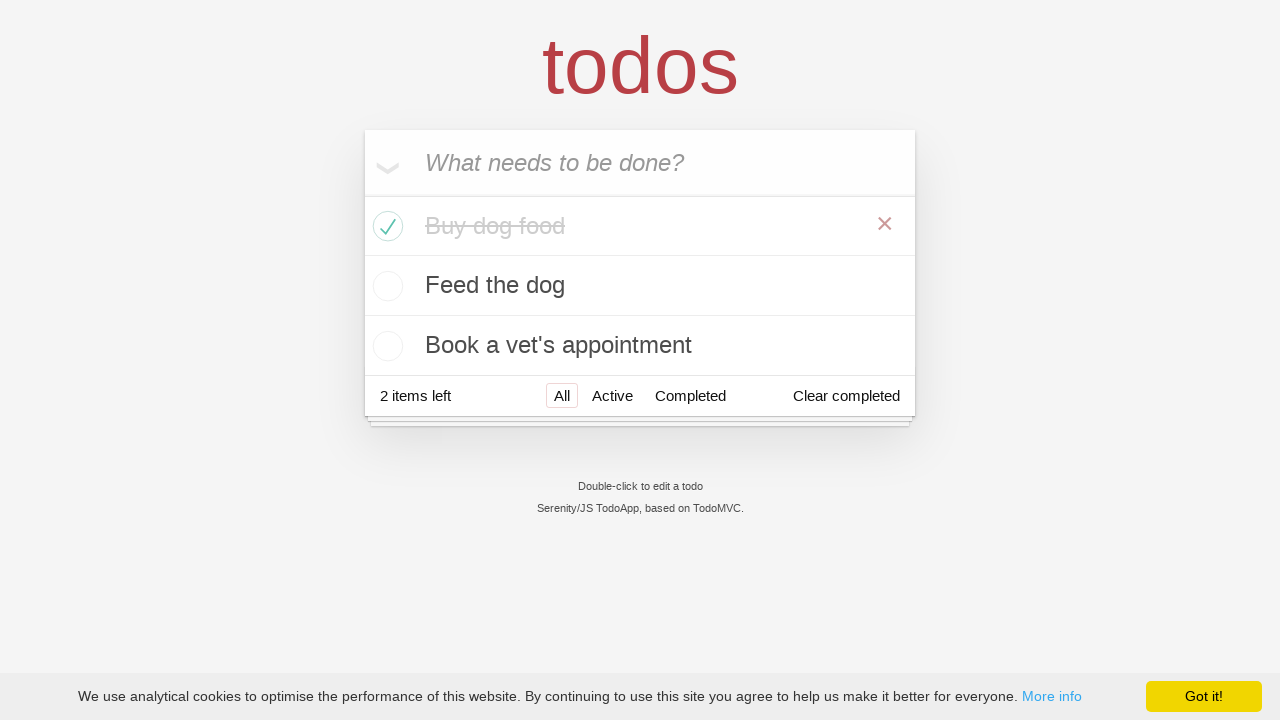

Marked 'Feed the dog' as completed at (385, 286) on li:has-text('Feed the dog') input.toggle
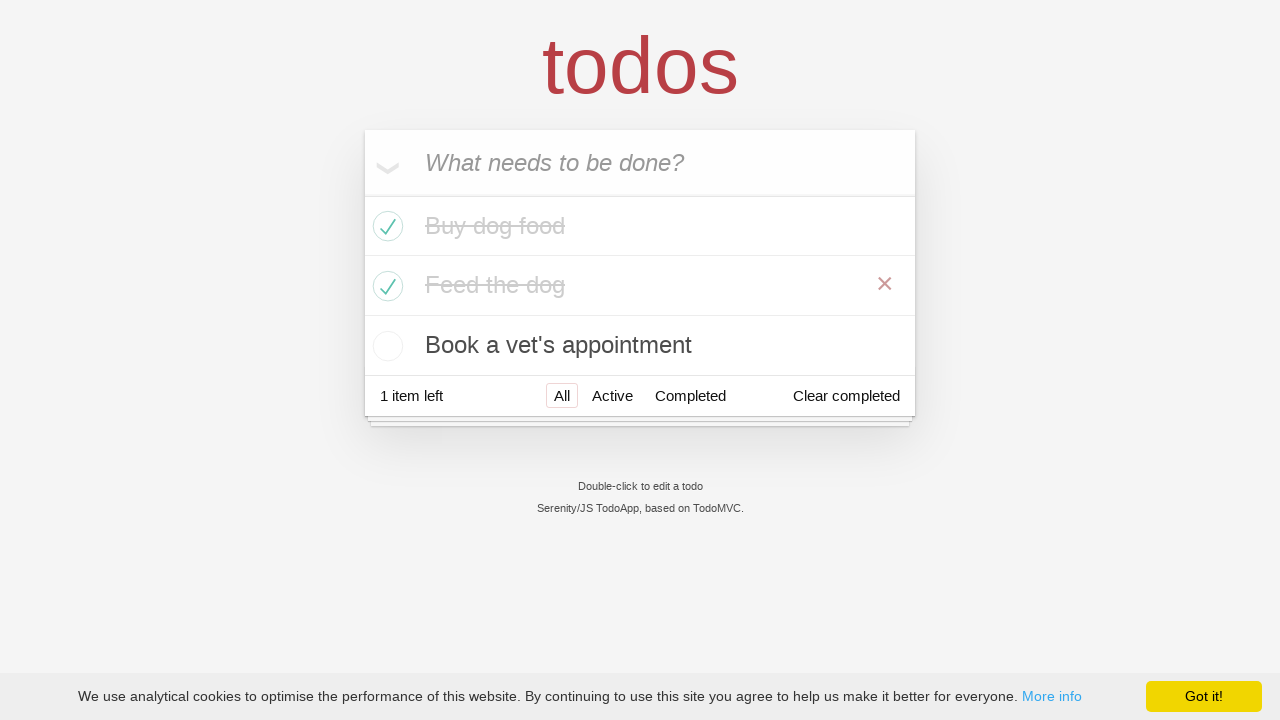

Verified that 1 item remains uncompleted
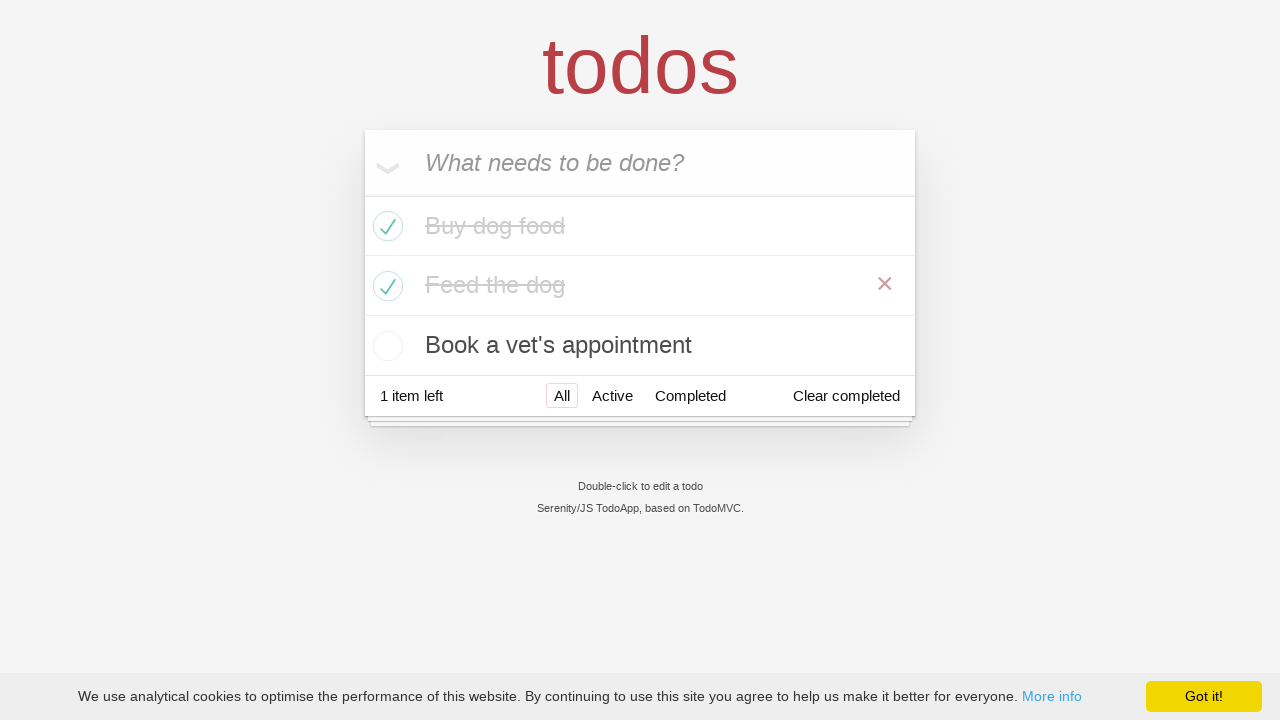

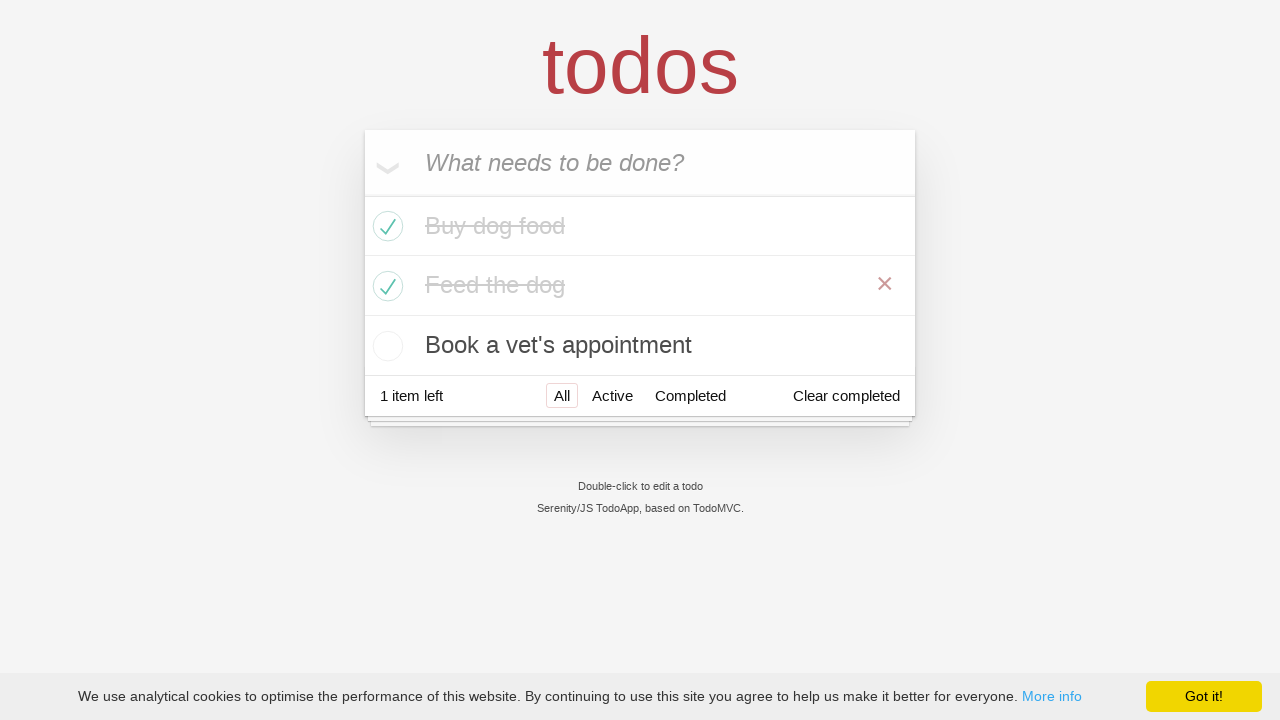